Navigates to the Boat Lifestyle website and verifies the page loads successfully

Starting URL: https://www.boat-lifestyle.com/

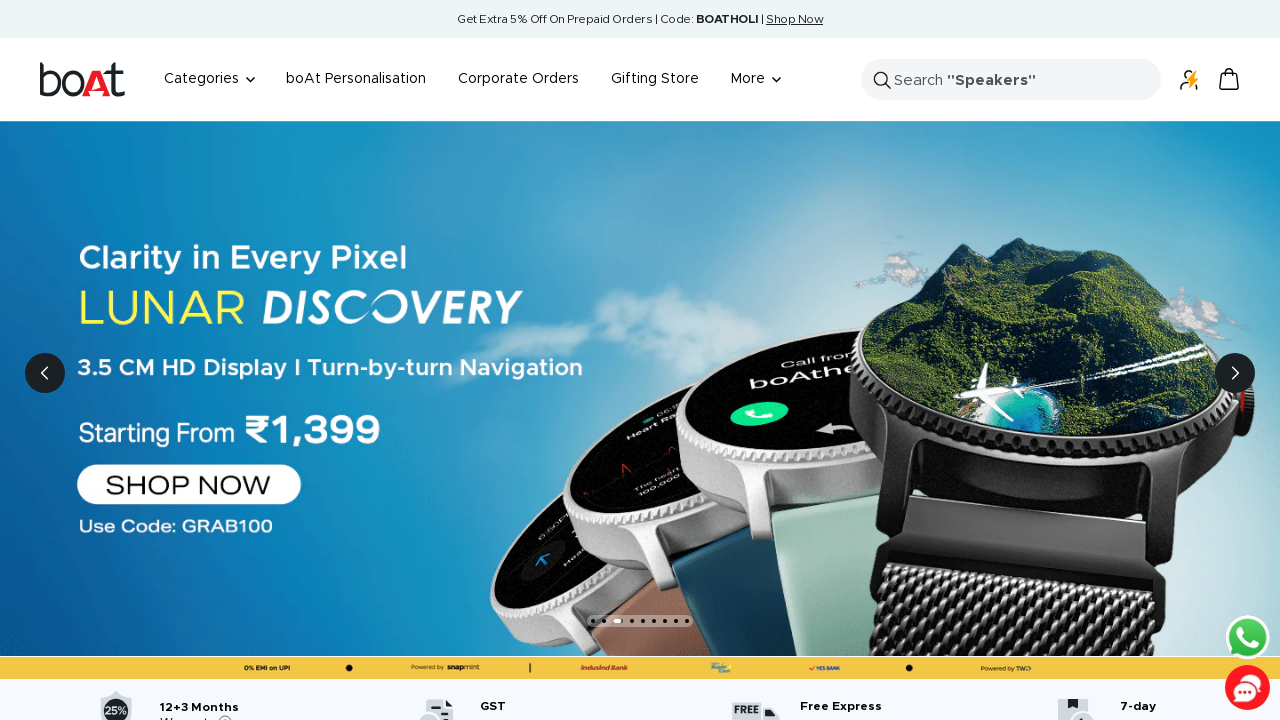

Navigated to Boat Lifestyle website
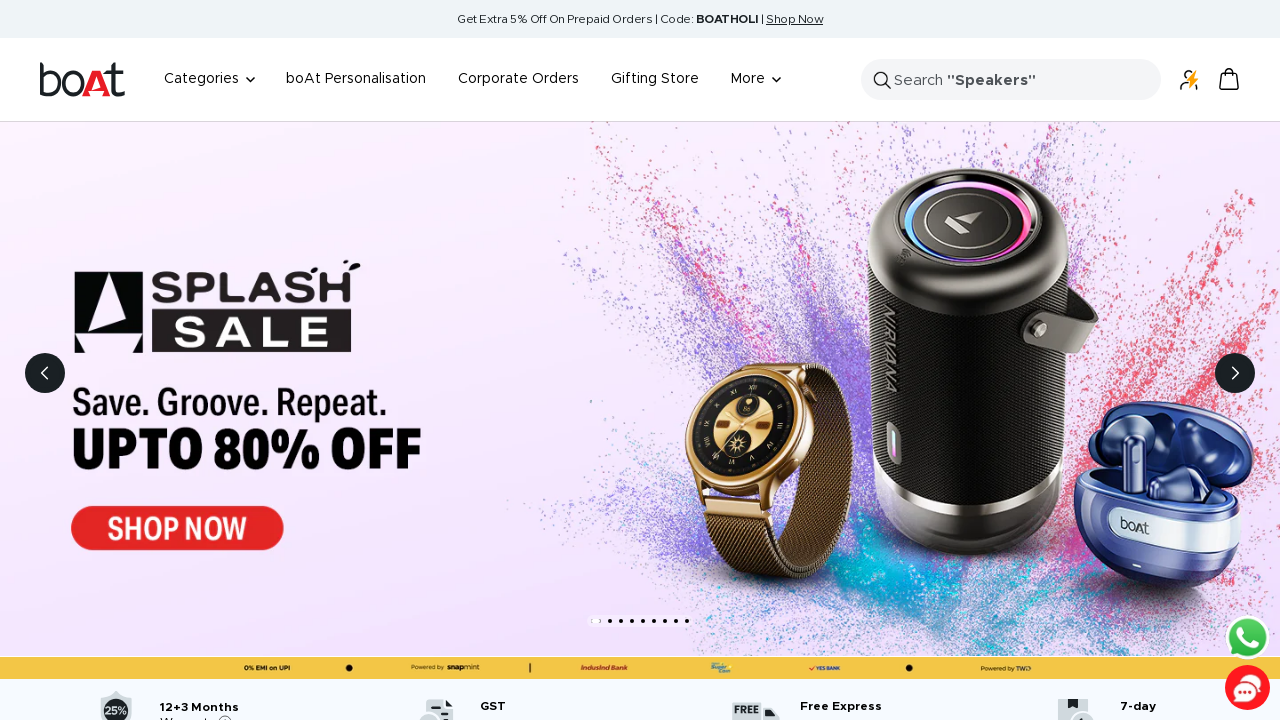

Page DOM content fully loaded
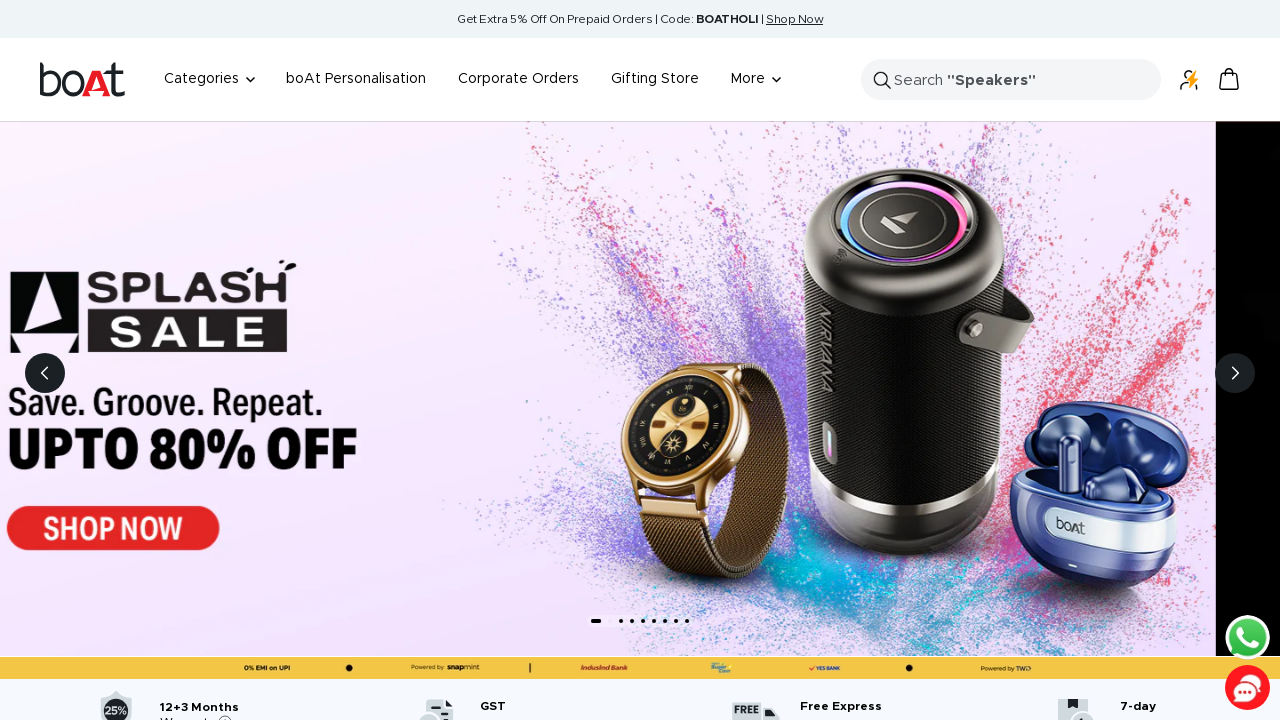

Verified page has a title and loaded successfully
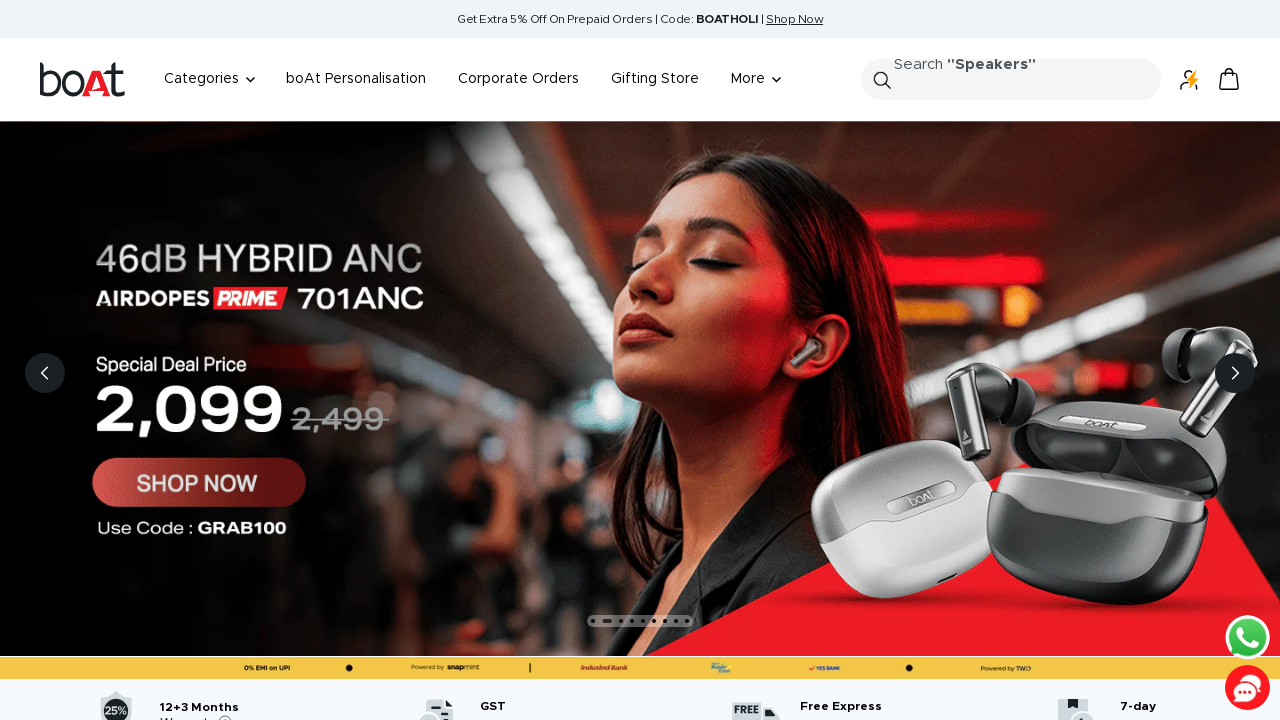

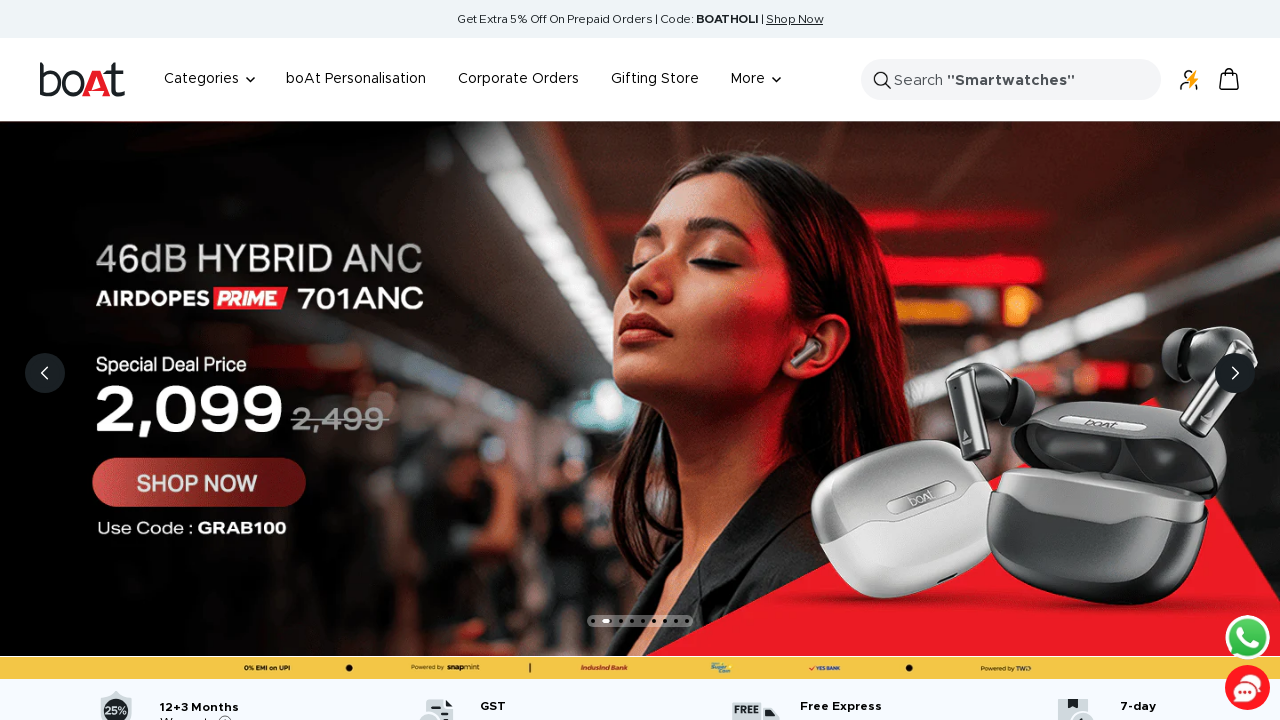